Tests handling a prompt dialog by clicking the tab, then accepting the prompt with custom text input

Starting URL: https://demo.automationtesting.in/Alerts.html

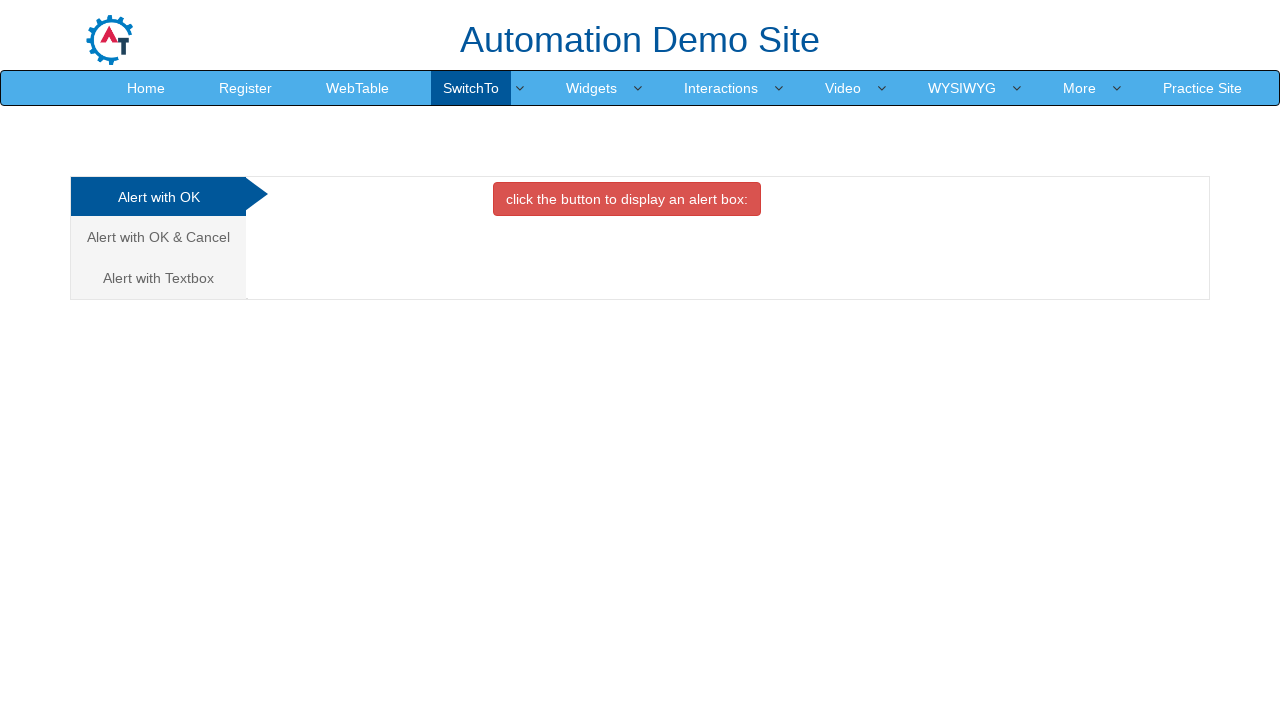

Set up dialog handler to accept prompt with custom text
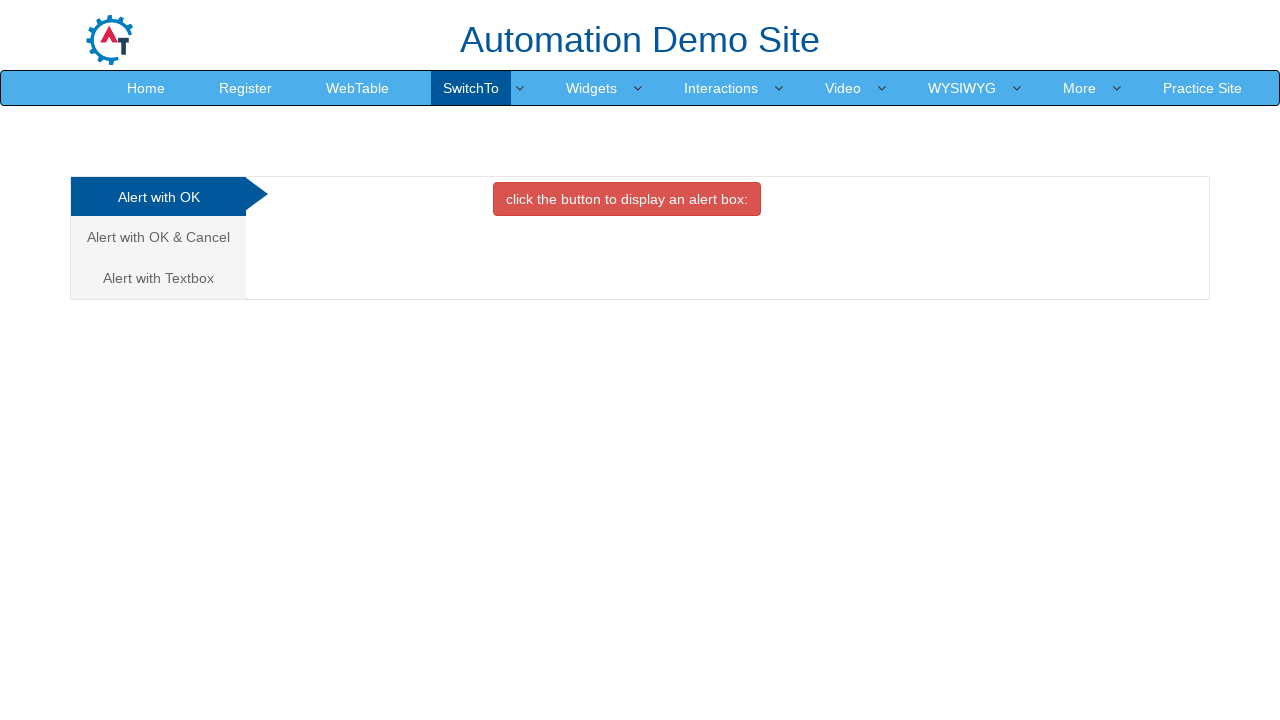

Clicked the Textbox tab to switch sections at (158, 278) on [href="#Textbox"]
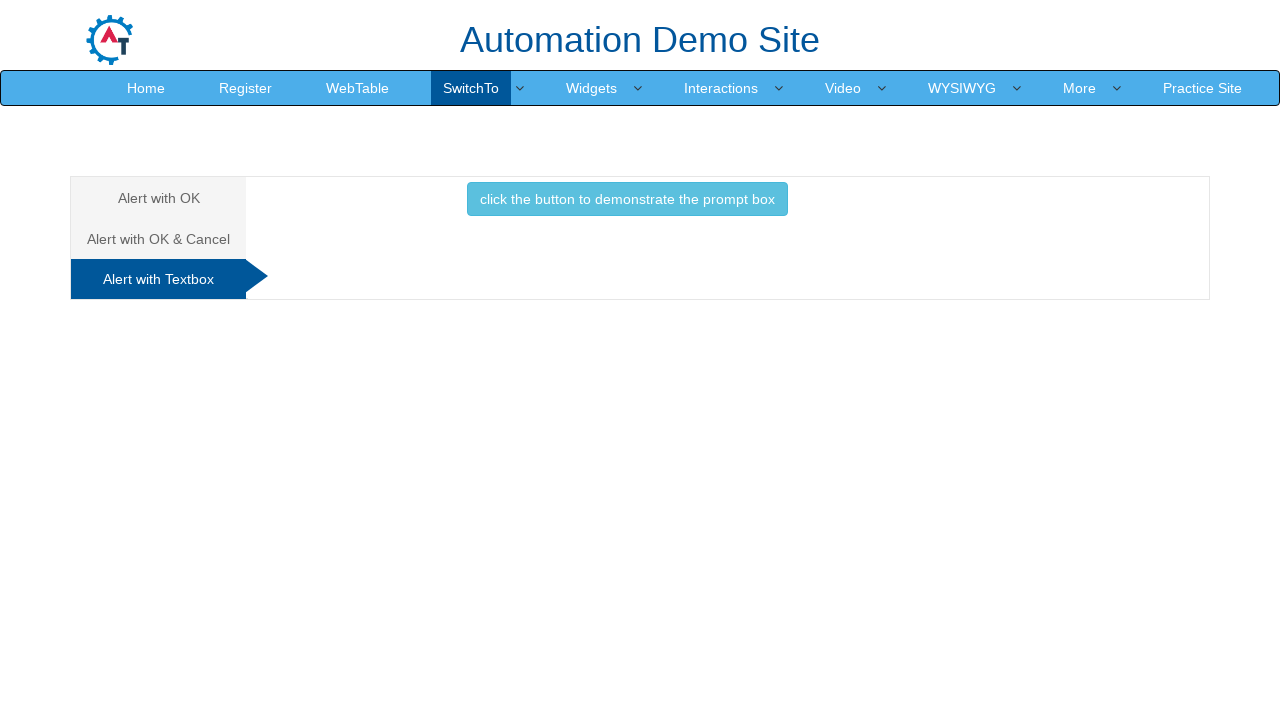

Clicked the button to trigger the prompt dialog at (627, 199) on internal:text="click the button to demonstrate the prompt box"i
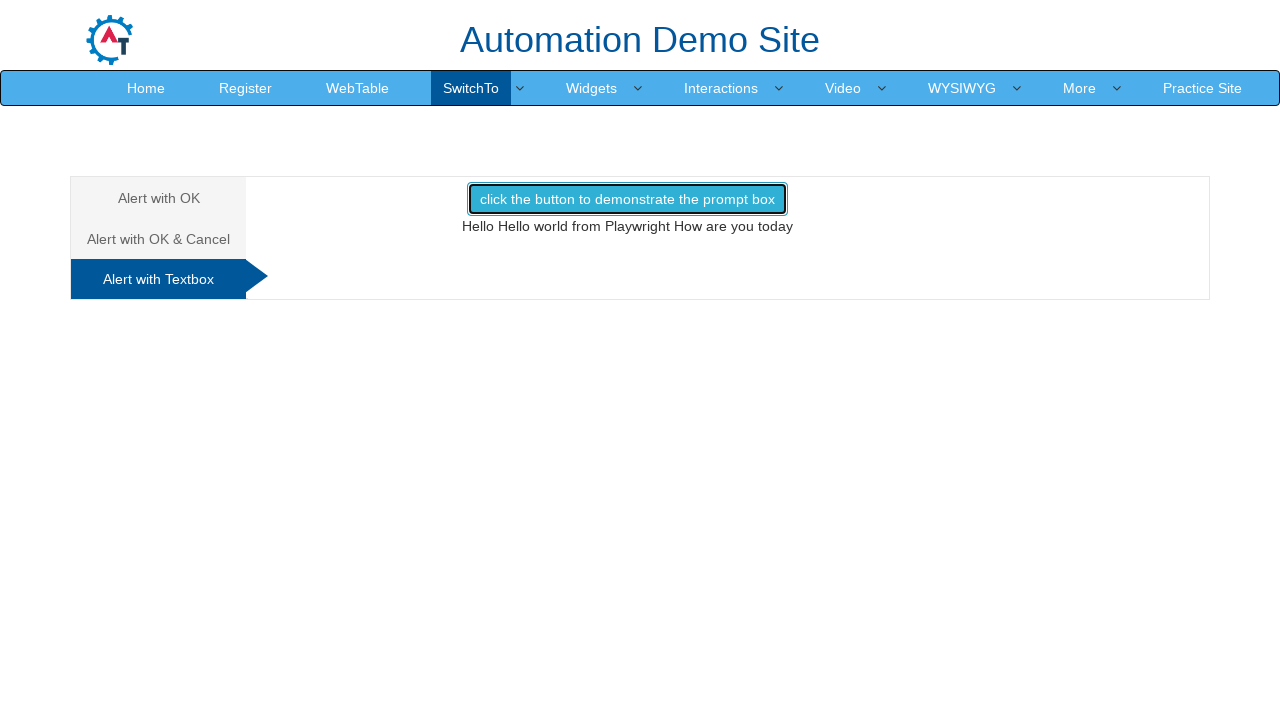

Waited 500ms for dialog to be processed
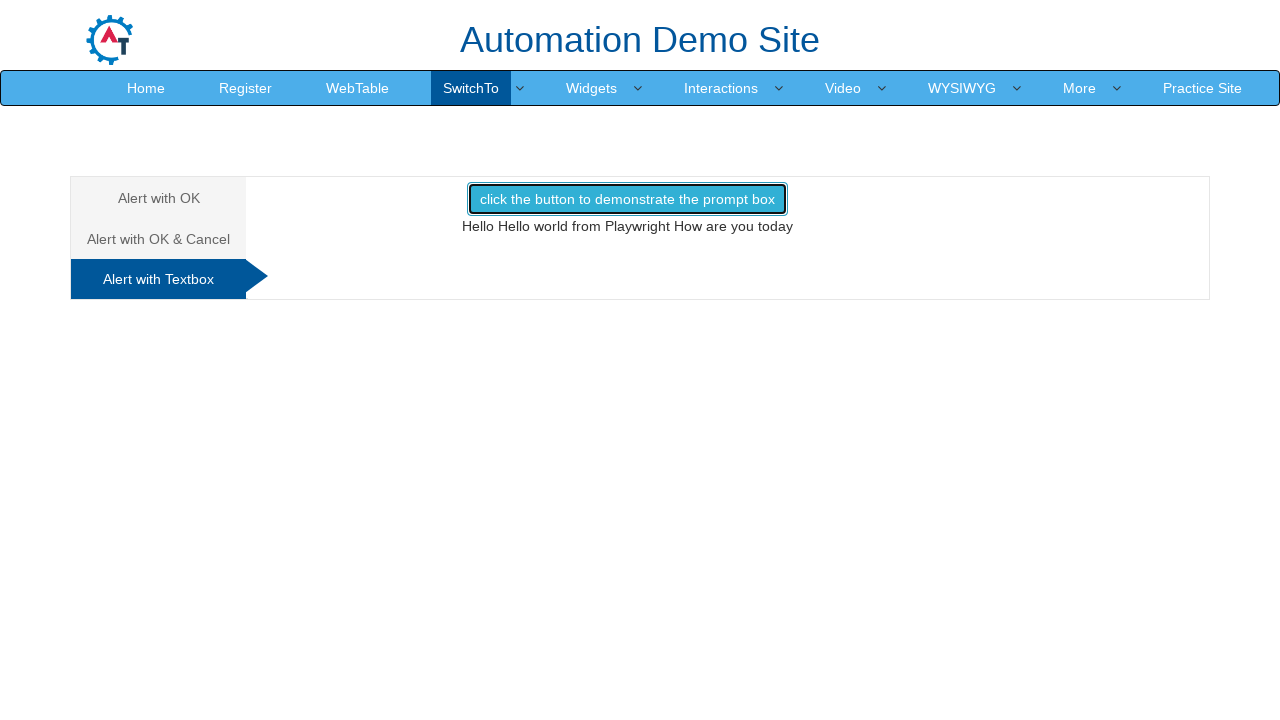

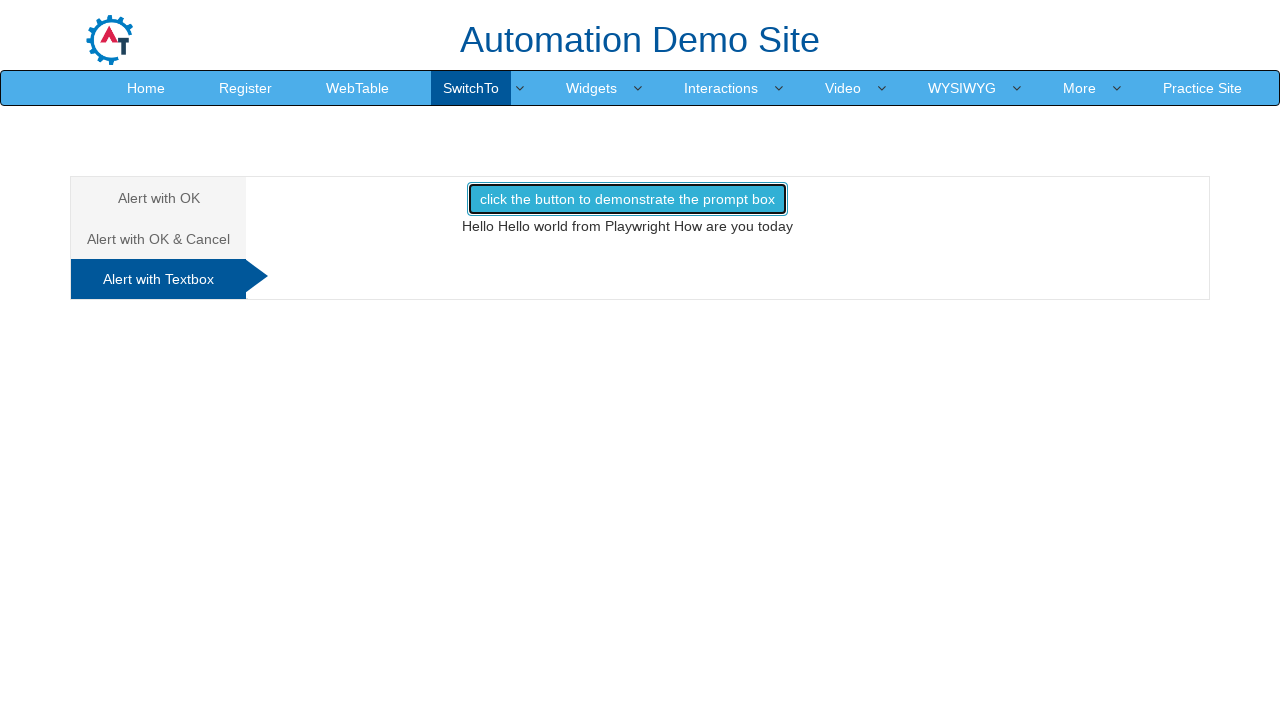